Navigates to the color category listing page and verifies it loads

Starting URL: https://color.toshidayurika.com/category/color/

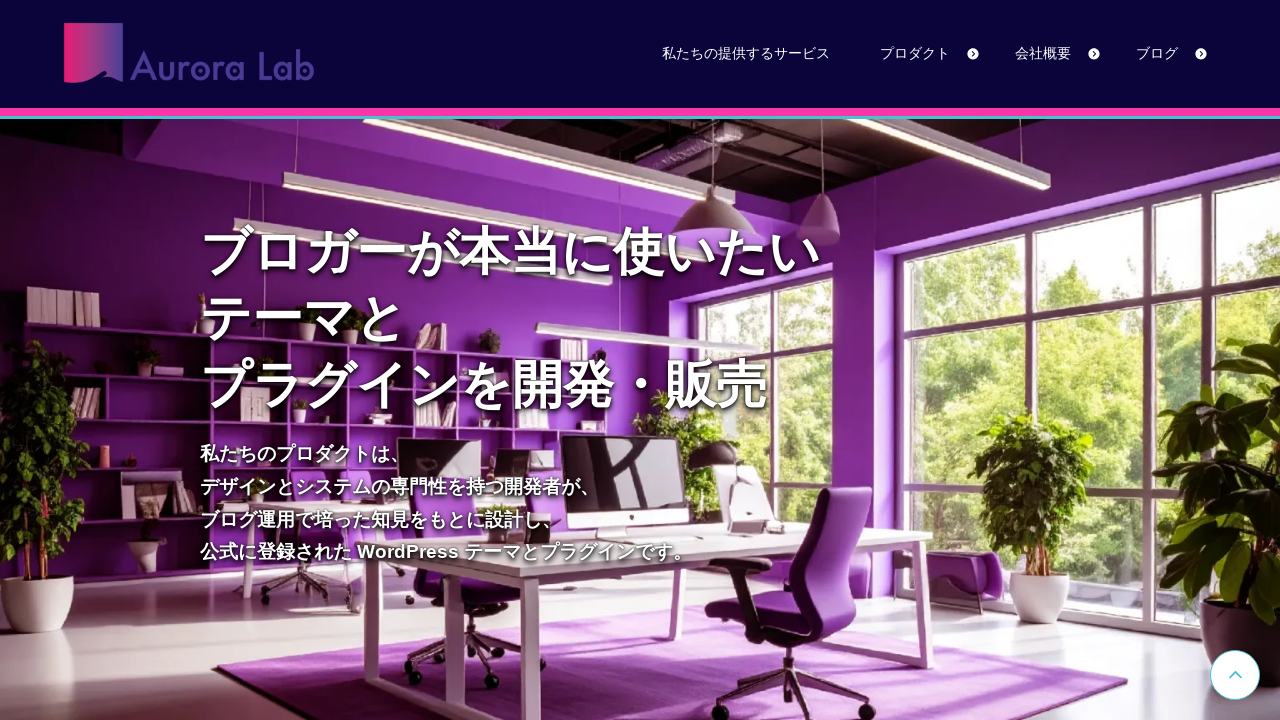

Navigated to color category listing page
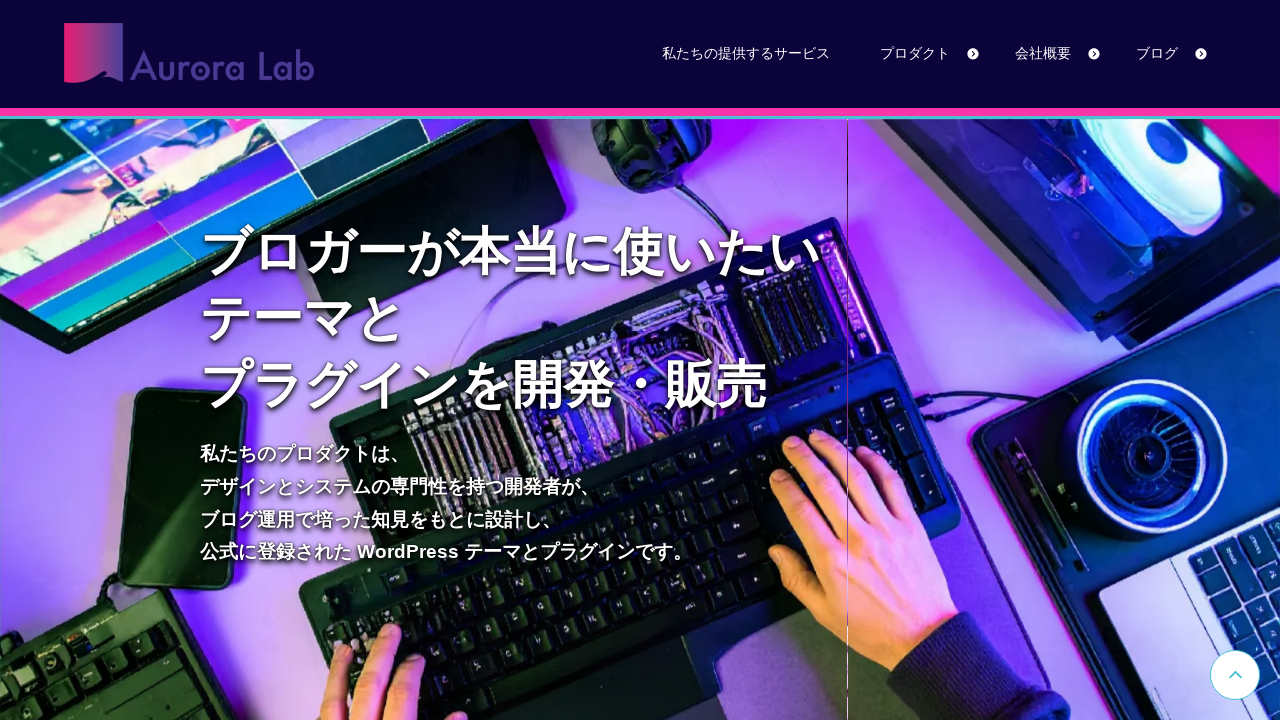

Page DOM content fully loaded
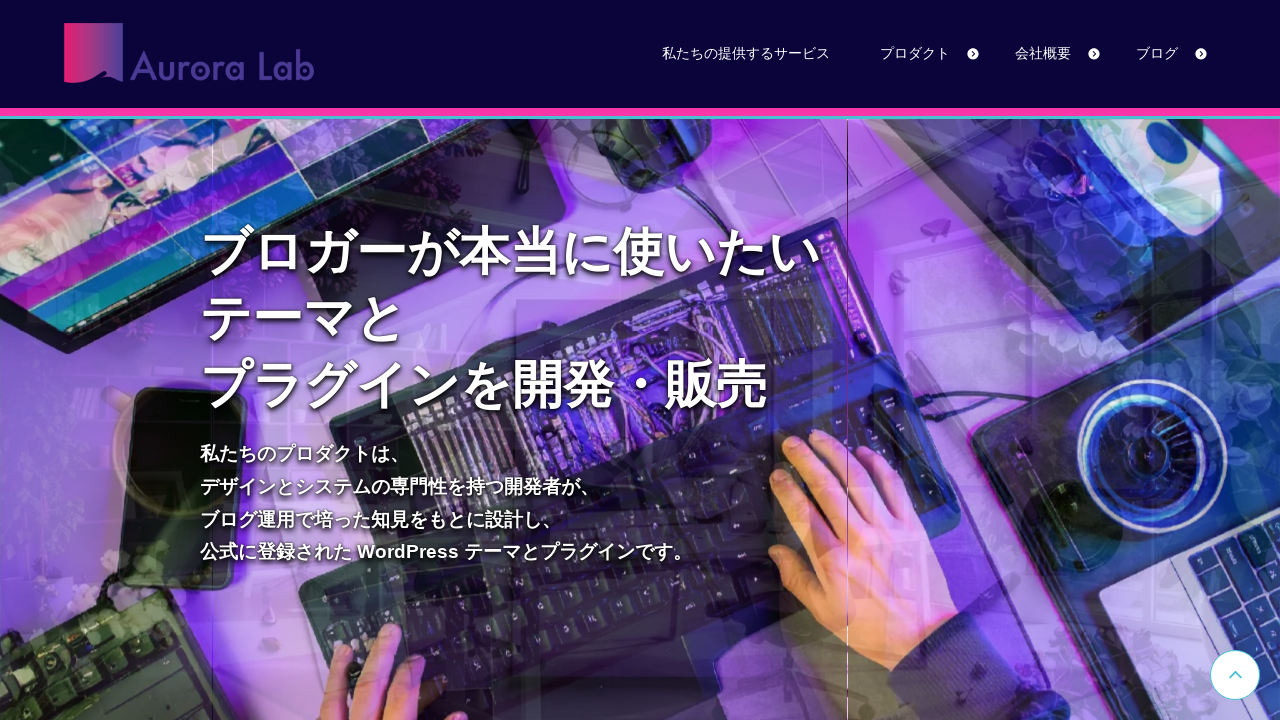

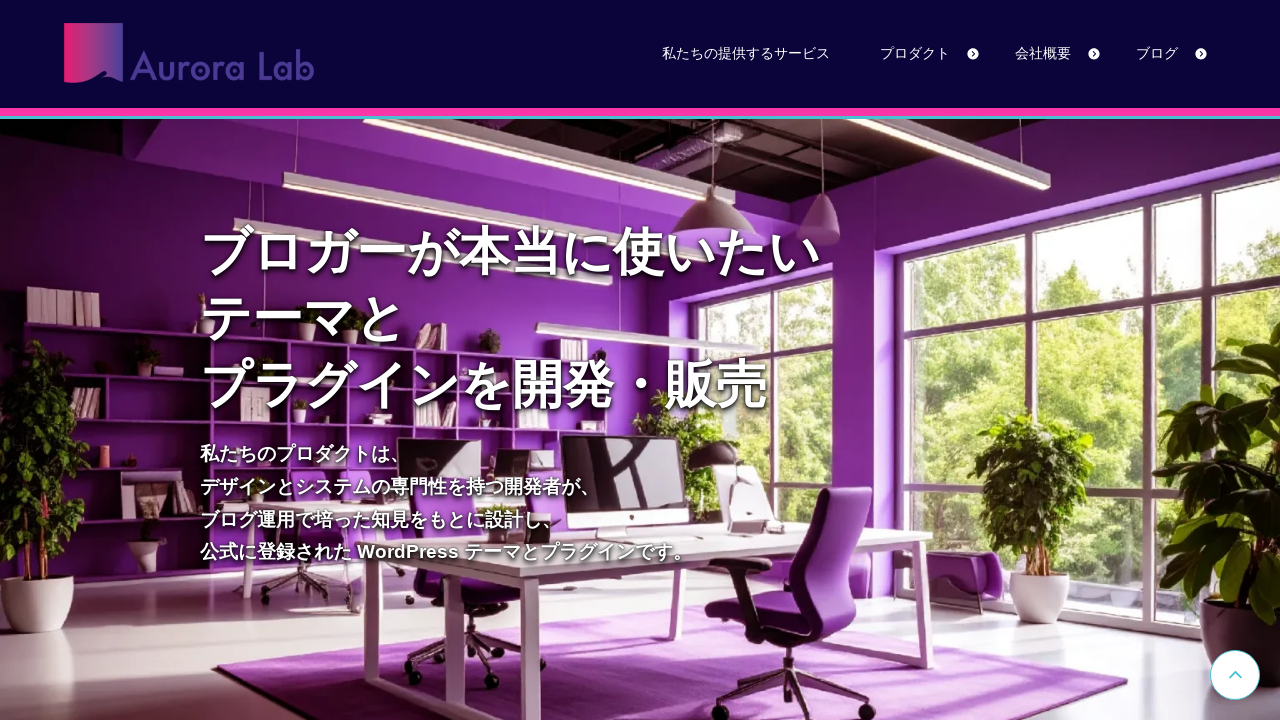